Tests various link types including Home link, dynamic link, and API response links (created, no-content, moved, bad-request, unauthorized, forbidden, invalid-url).

Starting URL: https://demoqa.com/links

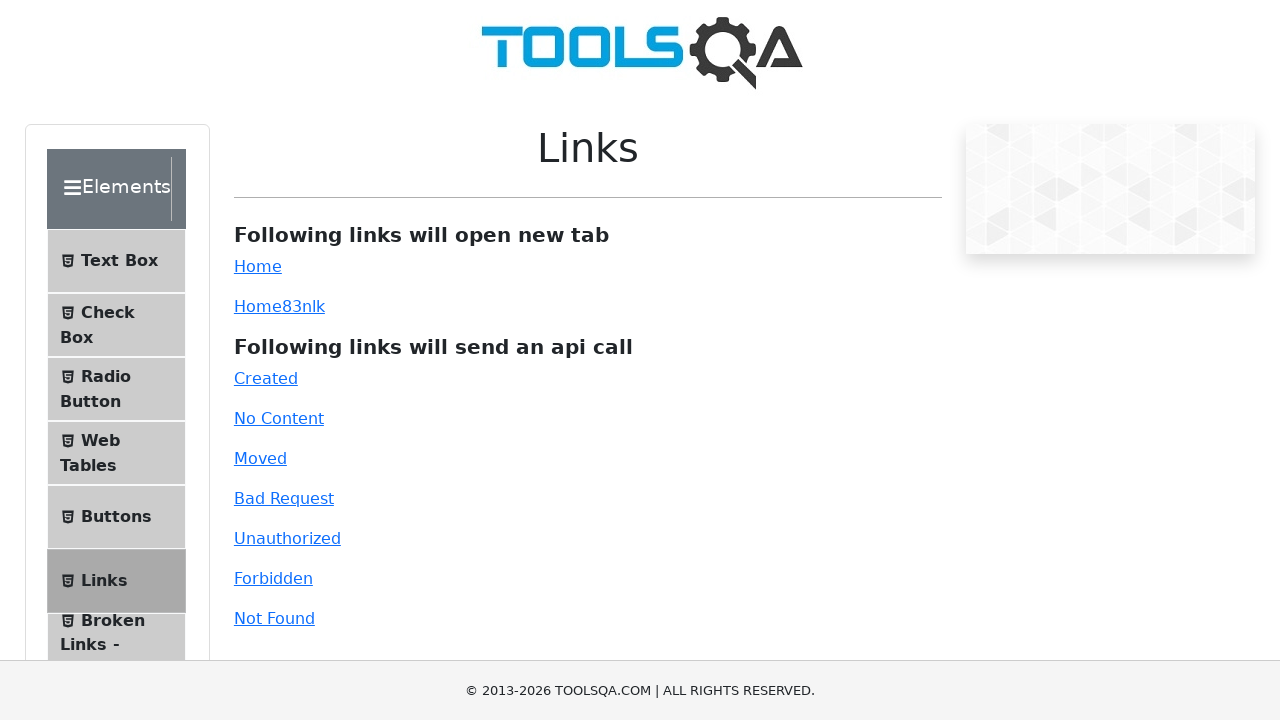

Navigated to links test page
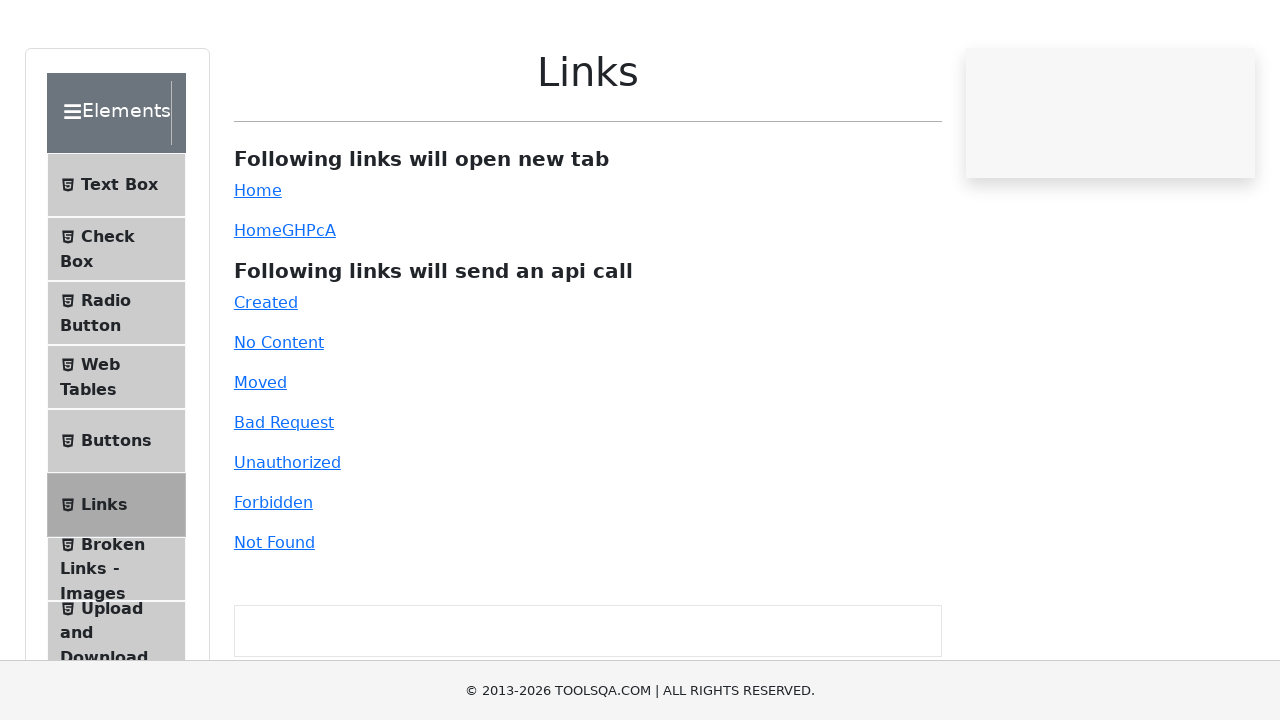

Clicked Home link at (258, 266) on a:has-text('Home'):not(#dynamicLink)
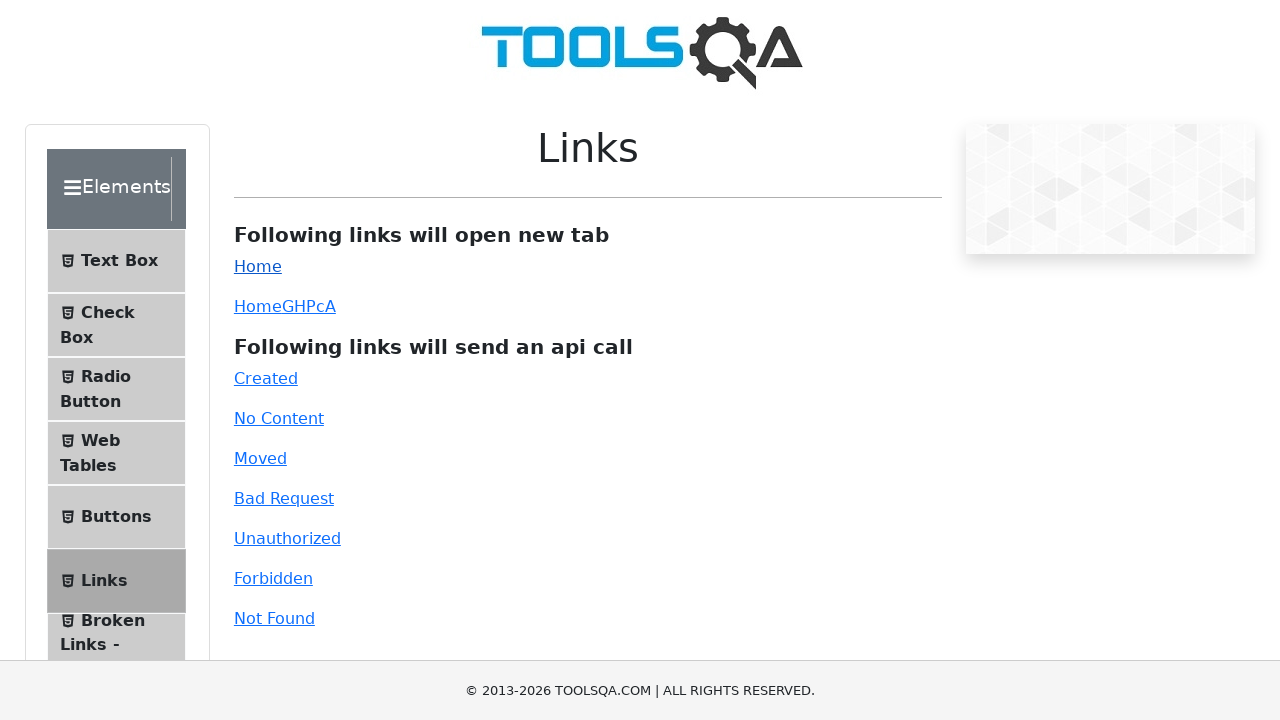

Switched back to original tab
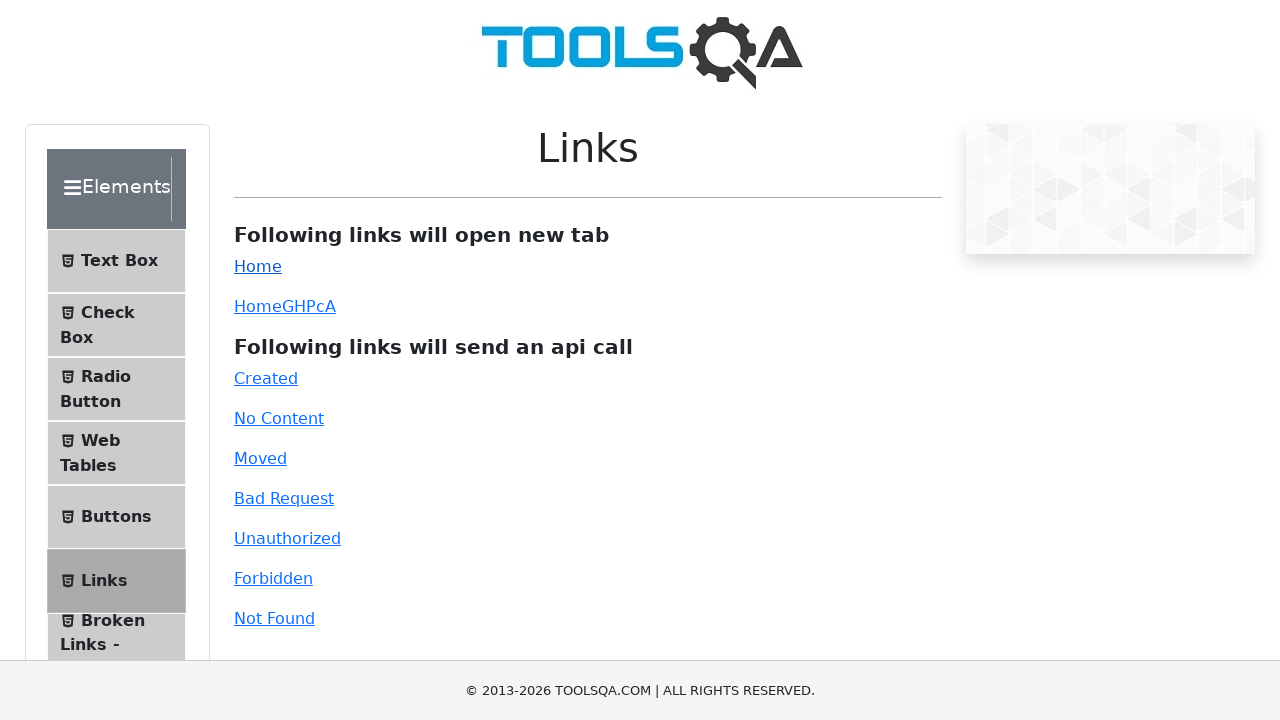

Clicked dynamic link using JavaScript
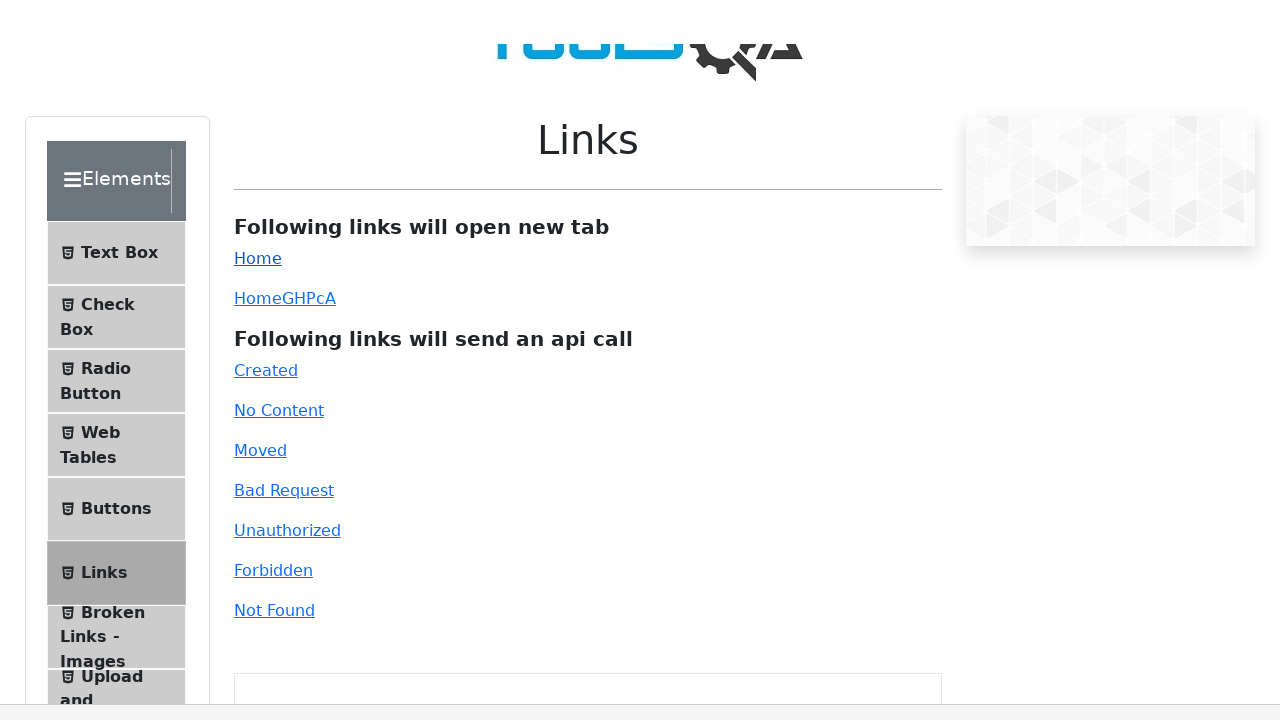

Clicked created (201) API response link at (266, 82) on #created
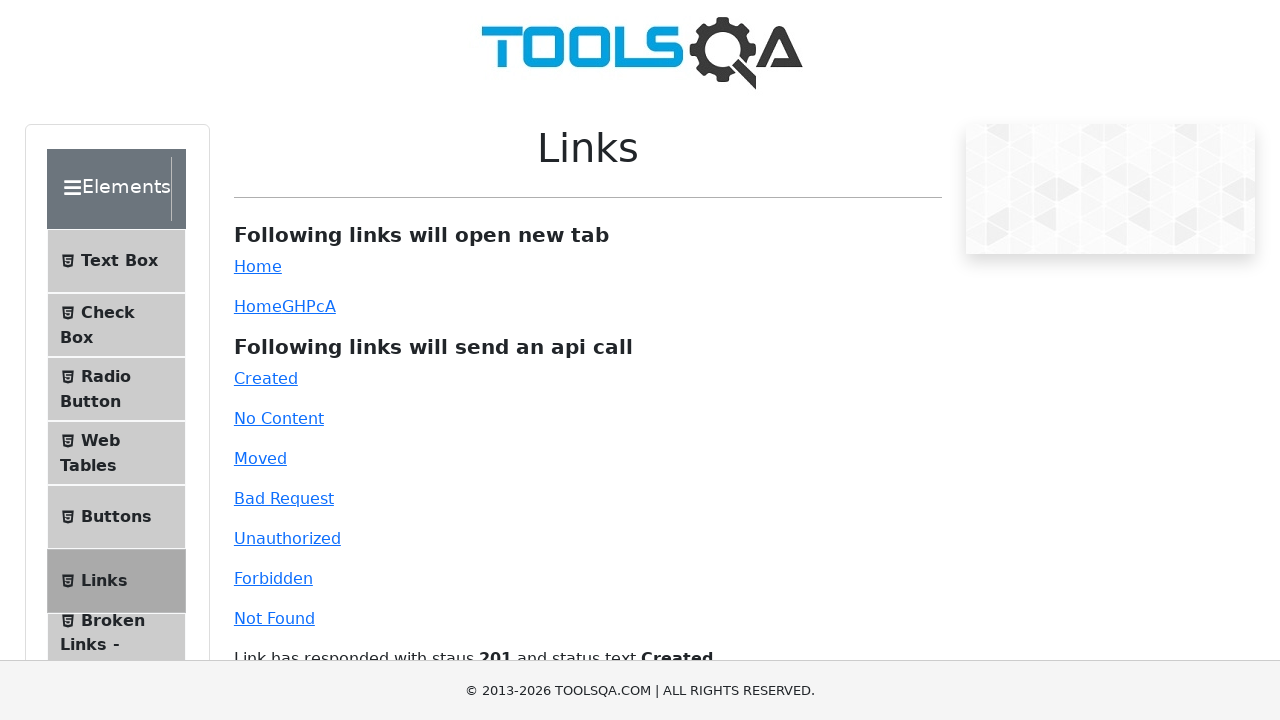

Clicked no-content (204) API response link at (279, 418) on #no-content
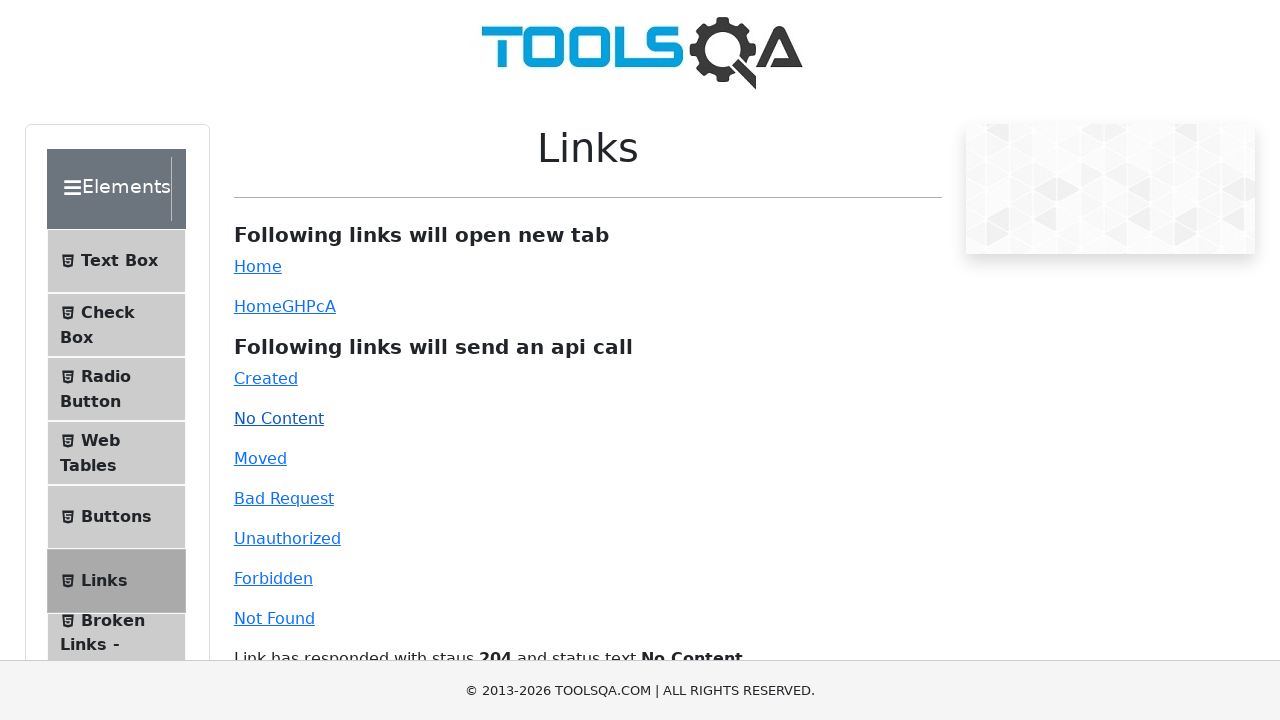

Clicked moved (301) API response link at (260, 458) on #moved
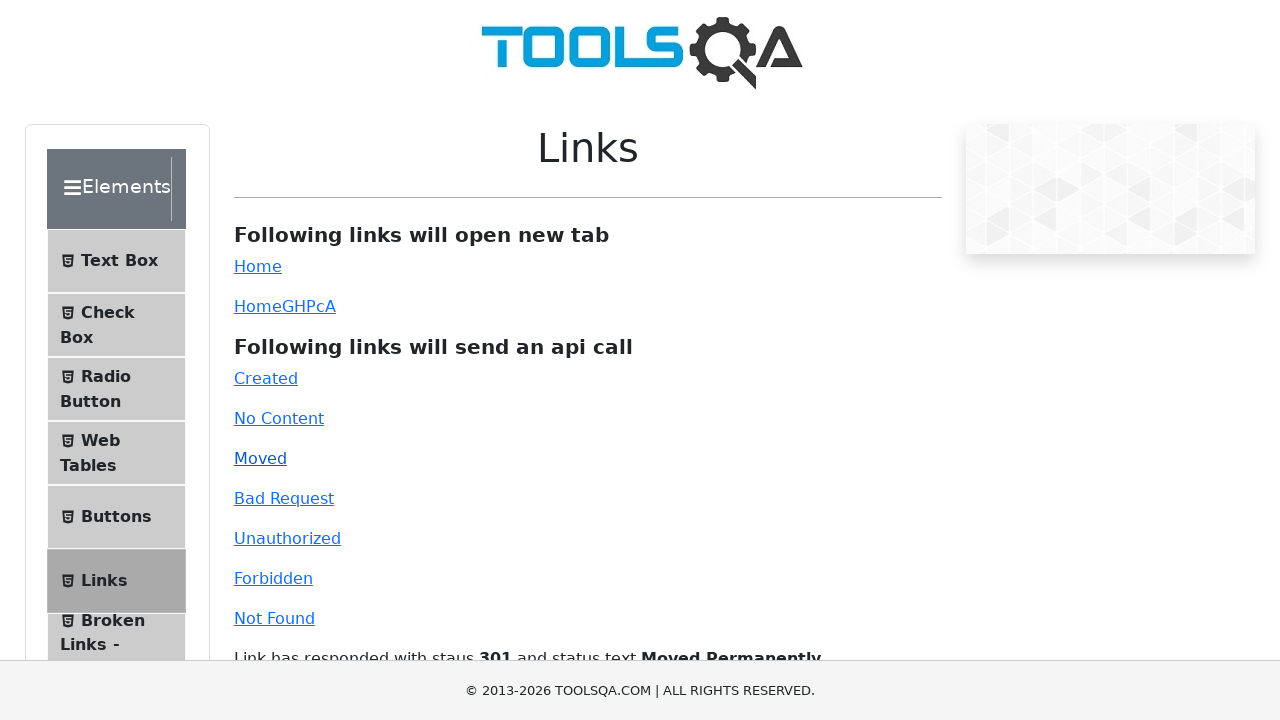

Clicked bad-request (400) API response link at (284, 498) on #bad-request
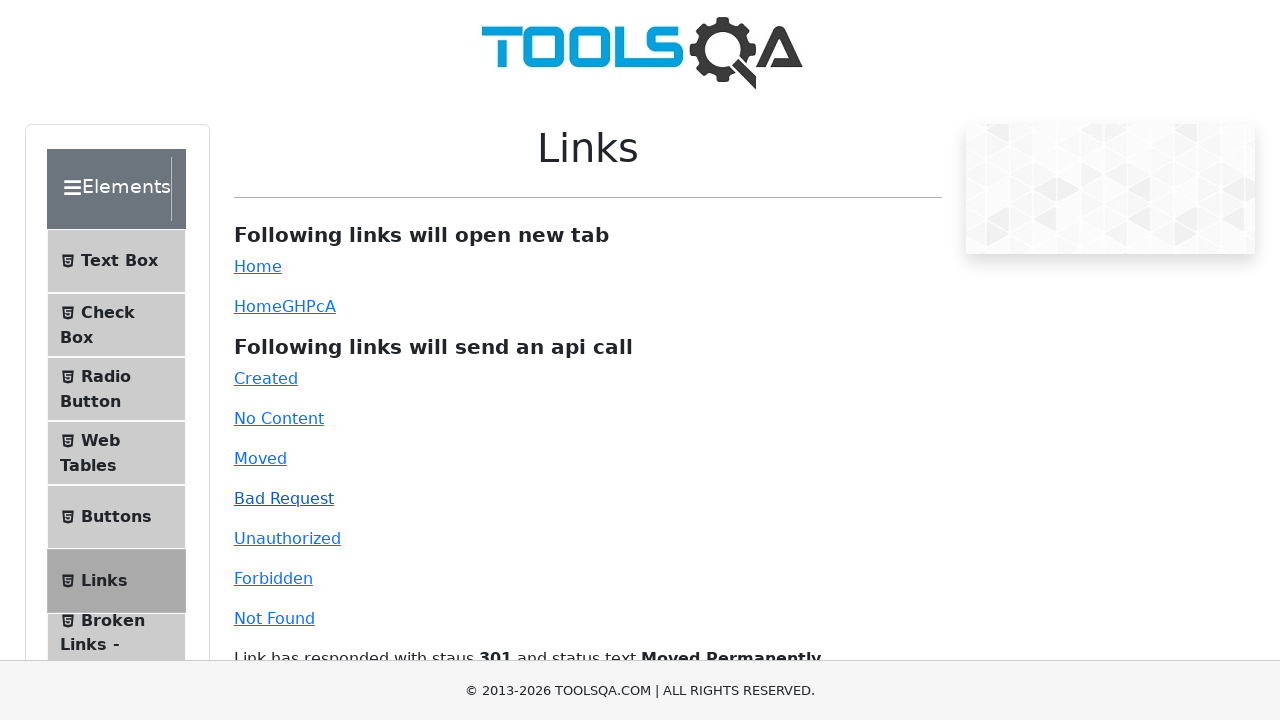

Clicked unauthorized (401) API response link at (287, 538) on #unauthorized
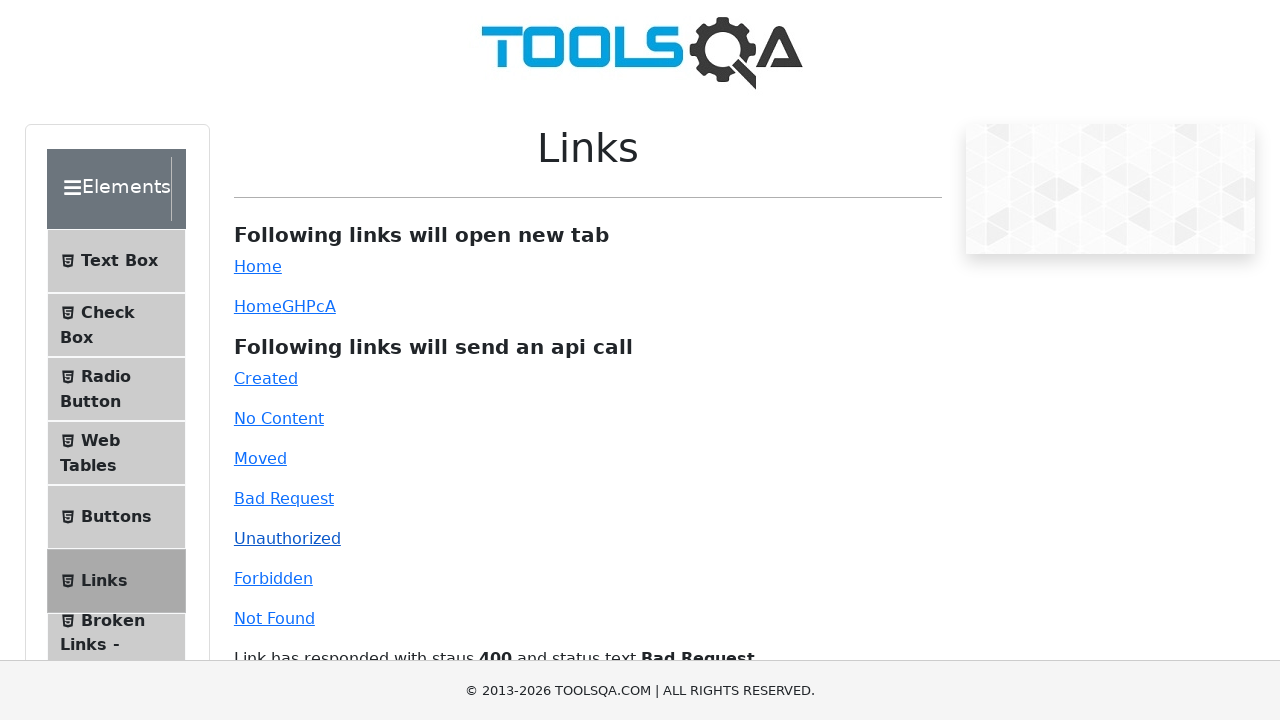

Clicked forbidden (403) API response link at (273, 578) on #forbidden
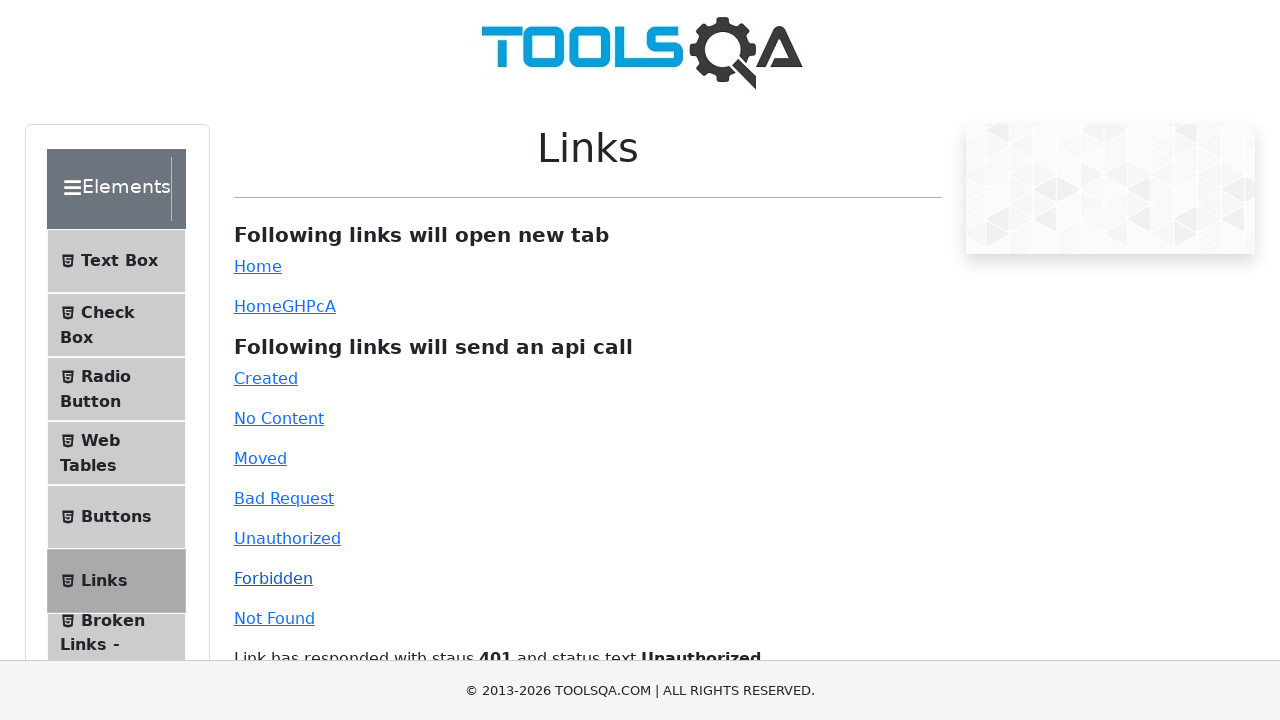

Clicked invalid-url API response link at (274, 618) on #invalid-url
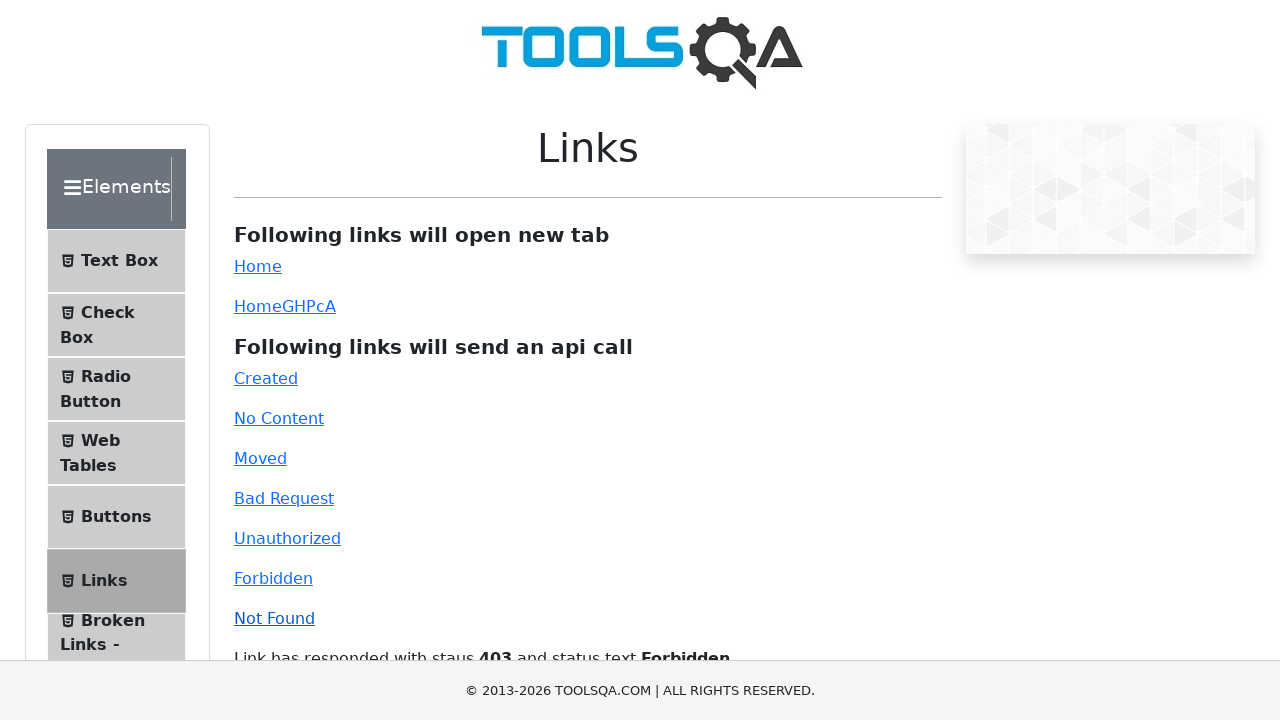

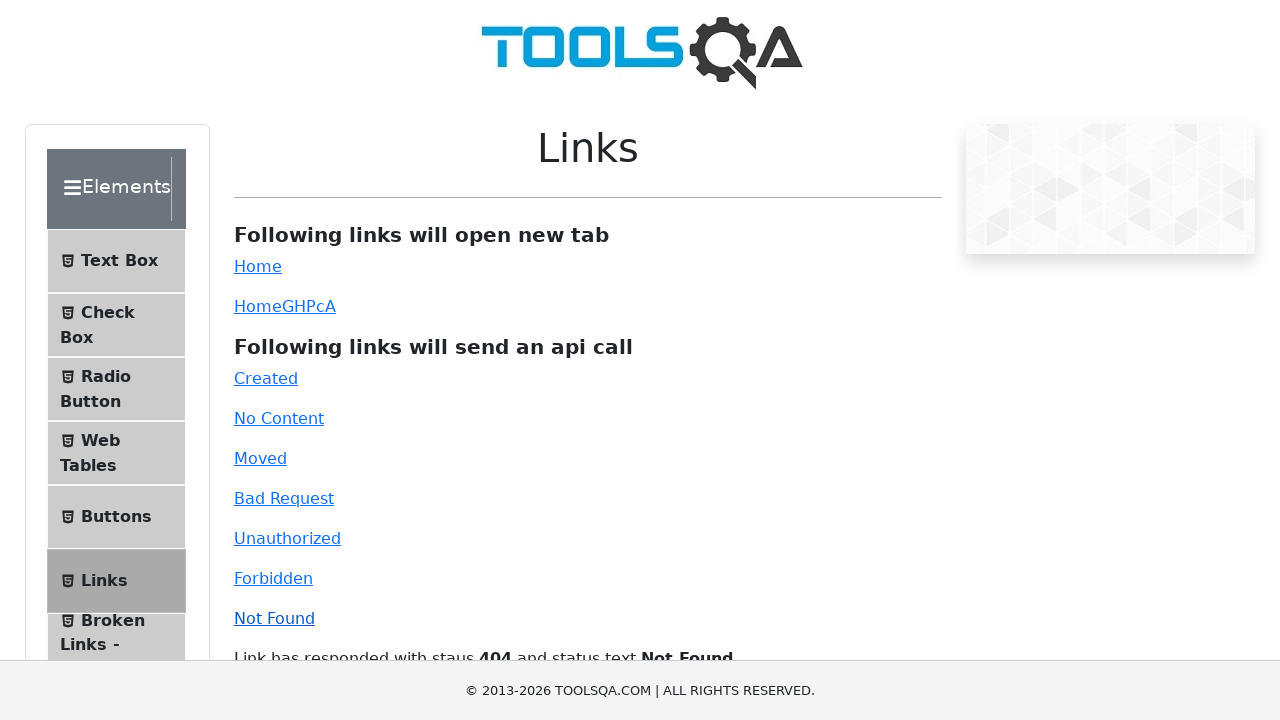